Tests JavaScript alert and confirm dialog handling by entering a name, triggering alerts, and accepting/dismissing them

Starting URL: https://rahulshettyacademy.com/AutomationPractice/

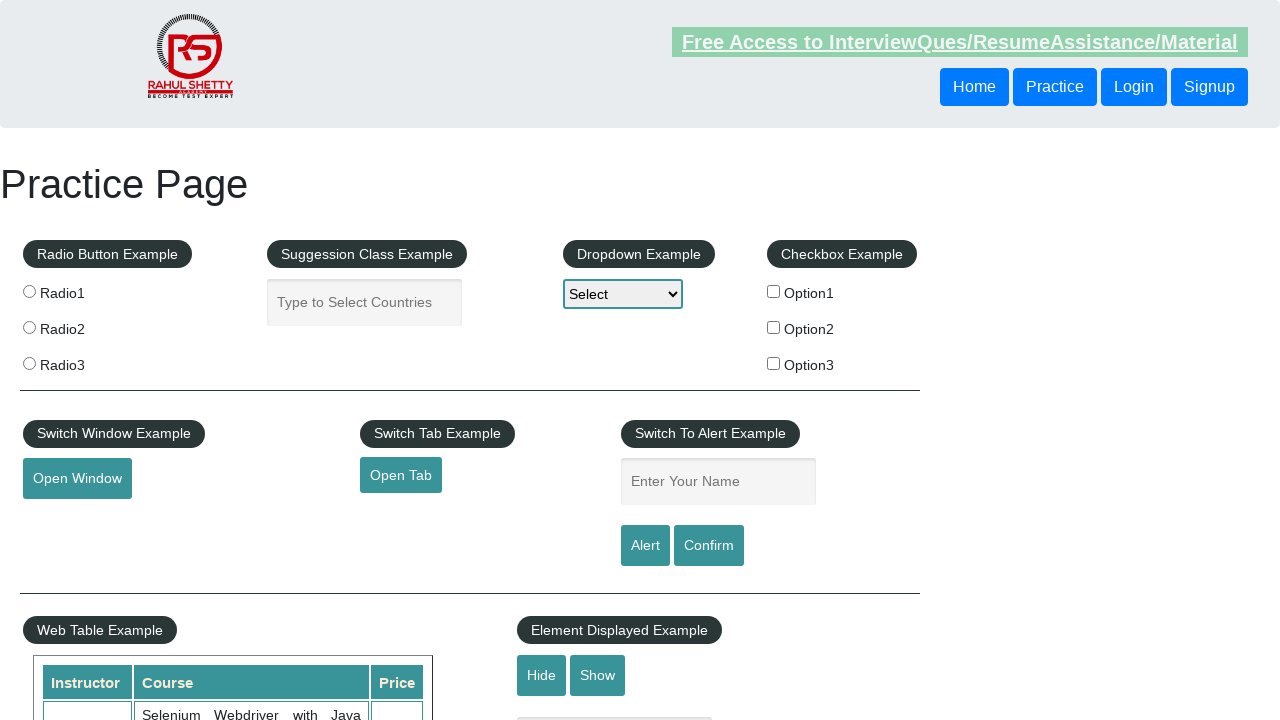

Entered name 'Hüseyin' in the input field on input[placeholder='Enter Your Name']
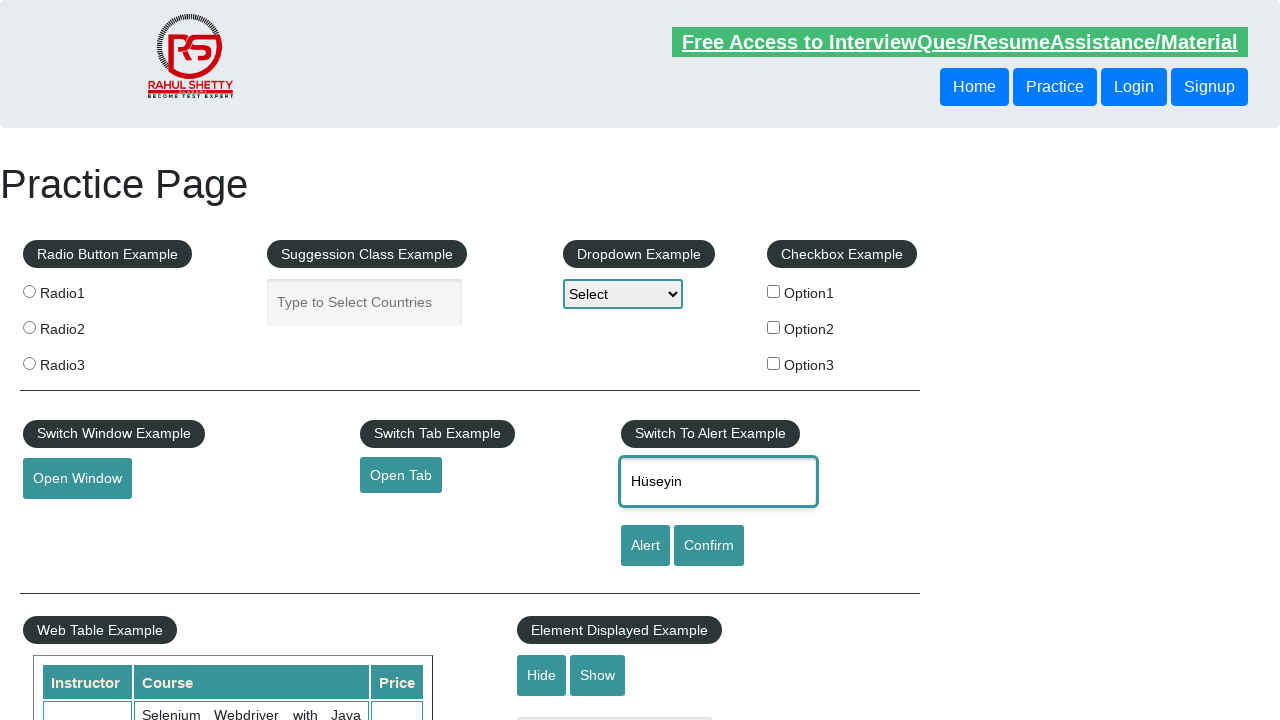

Clicked alert button to trigger JavaScript alert at (645, 546) on [id='alertbtn']
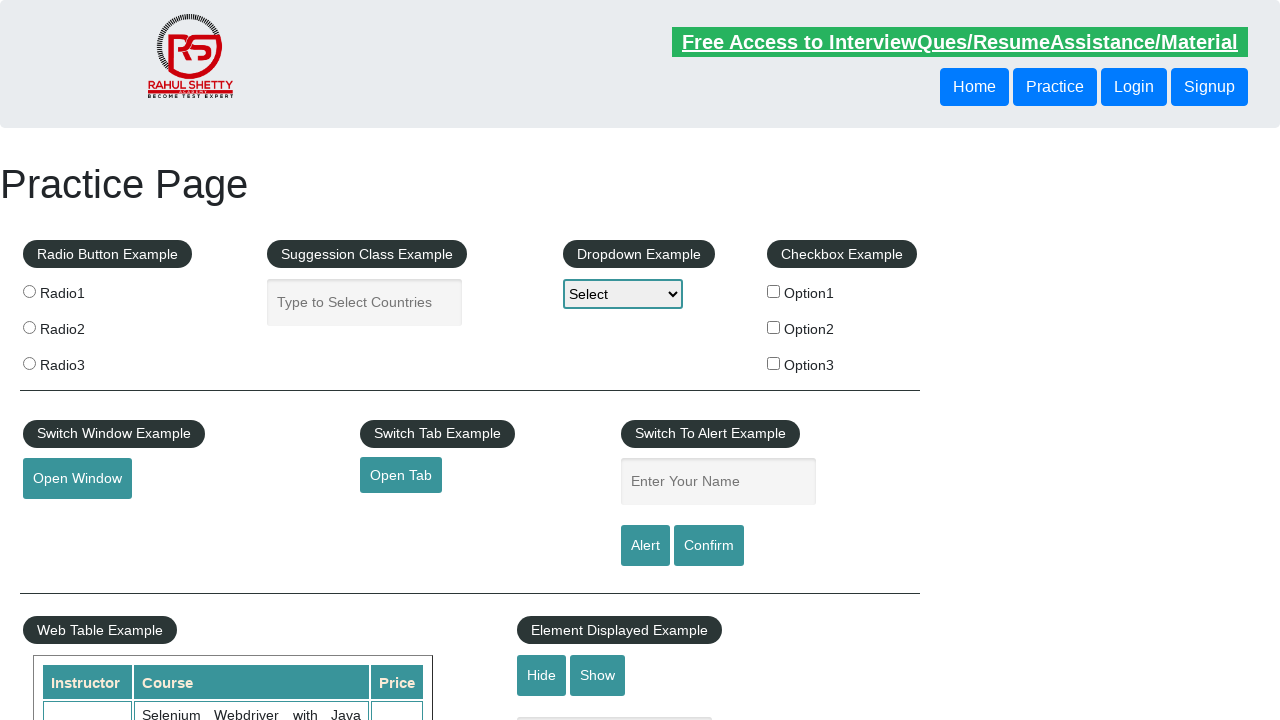

Alert dialog accepted
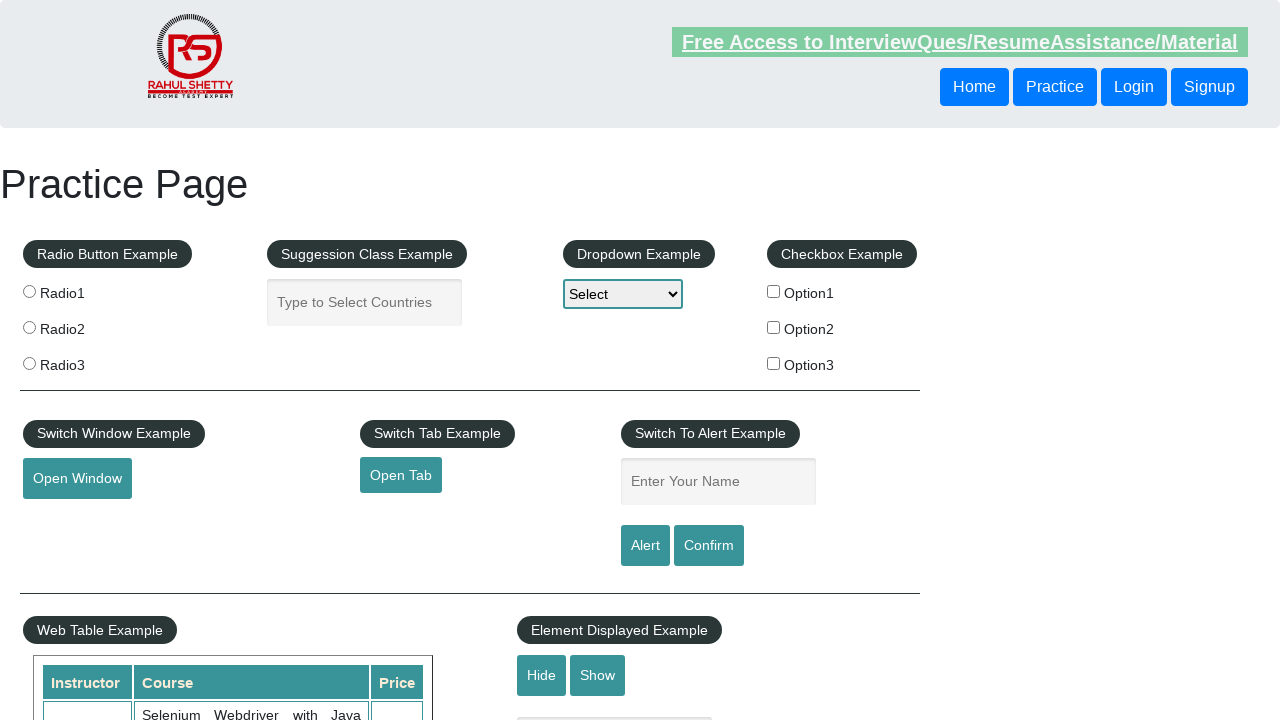

Entered name 'Hüseyin' in the input field again on input[placeholder='Enter Your Name']
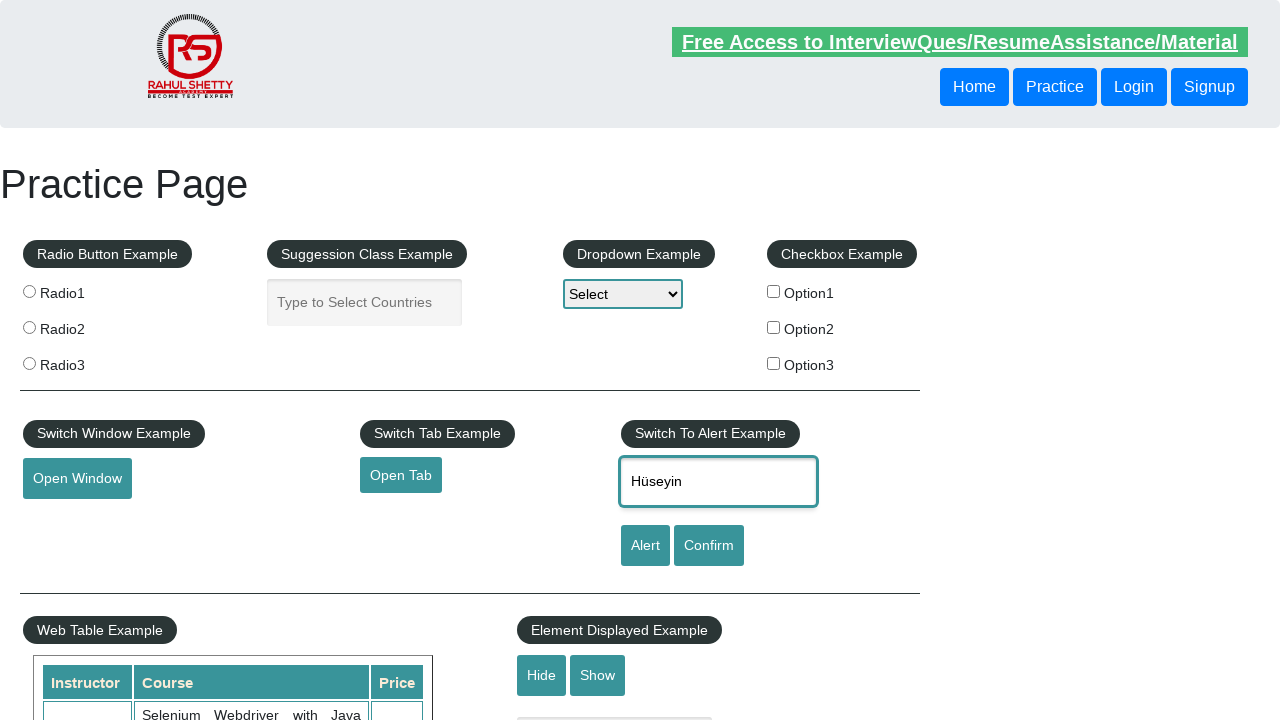

Clicked confirm button to trigger JavaScript confirm dialog at (709, 546) on #confirmbtn
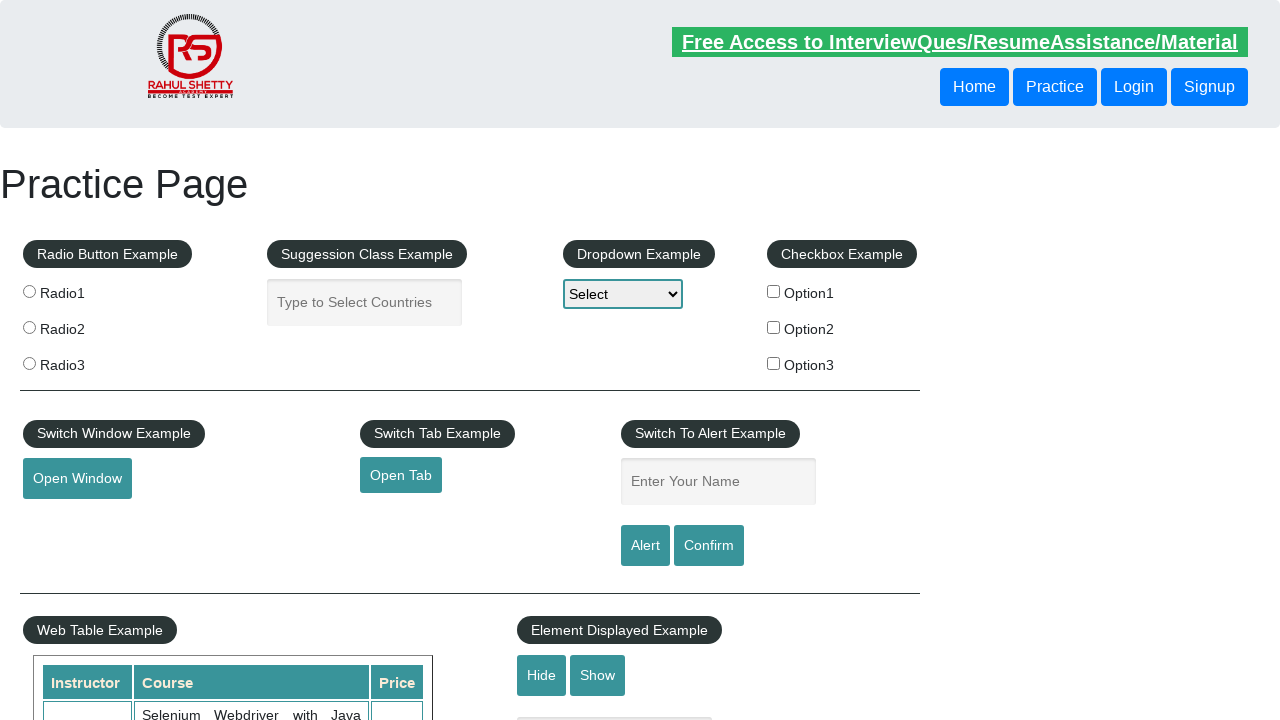

Confirm dialog dismissed
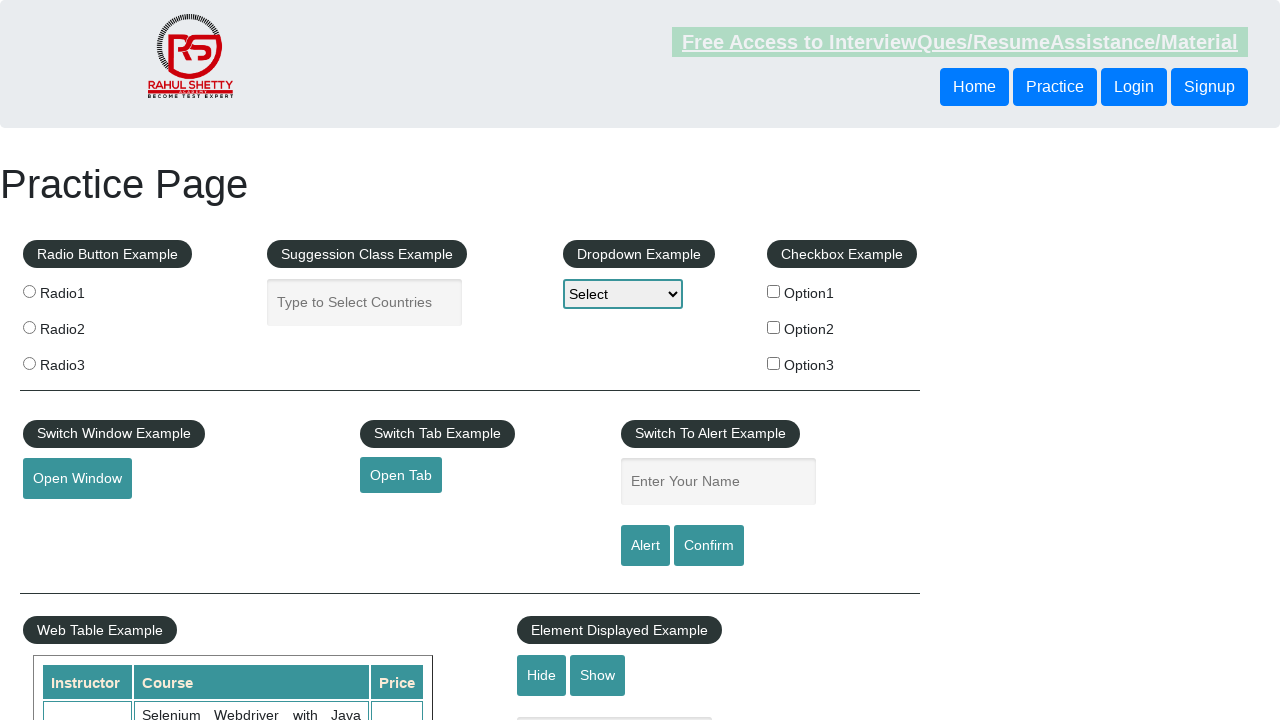

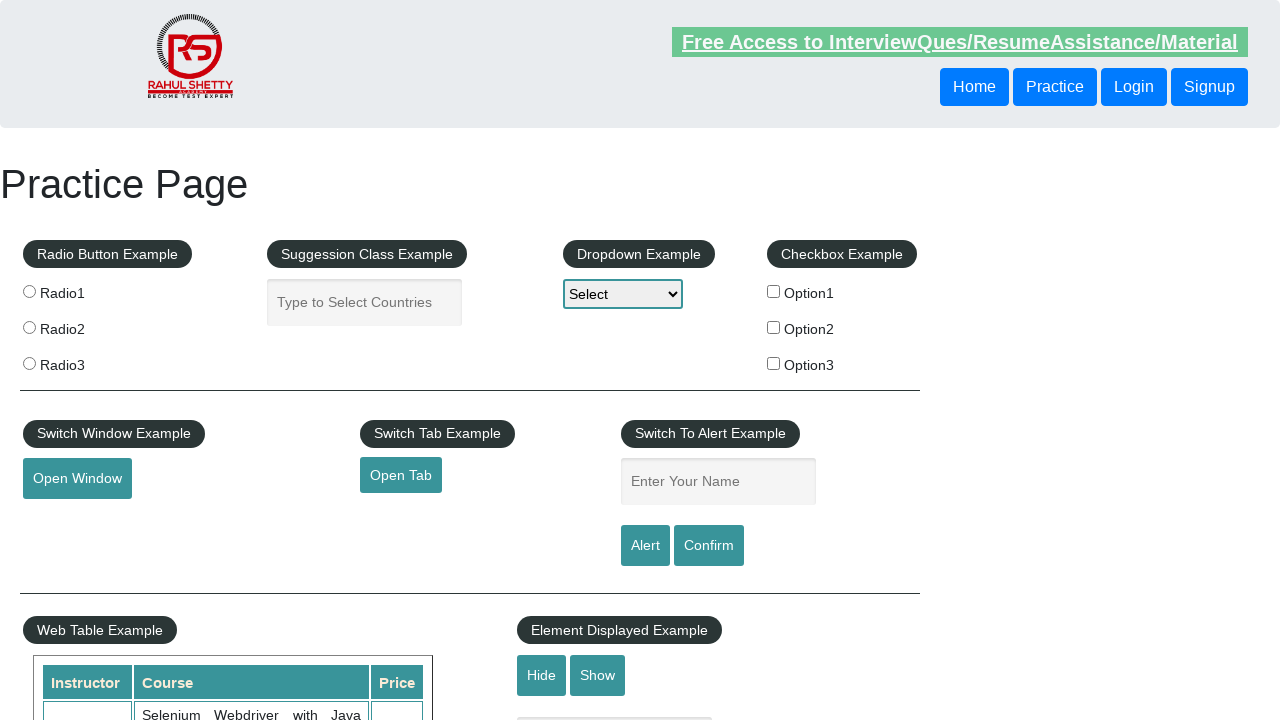